Adds a new record to a web table by filling out form fields and then deletes an existing record

Starting URL: https://demoqa.com/webtables

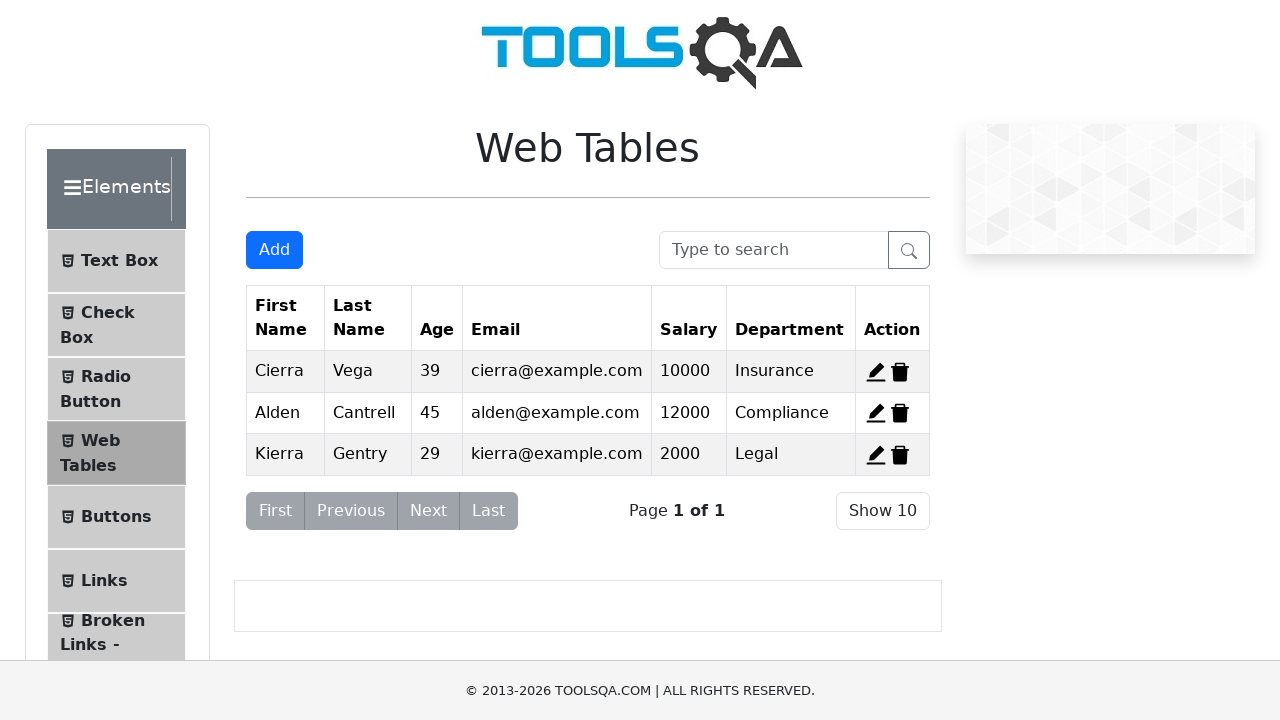

Clicked 'Add New Record' button to open the form at (274, 250) on #addNewRecordButton
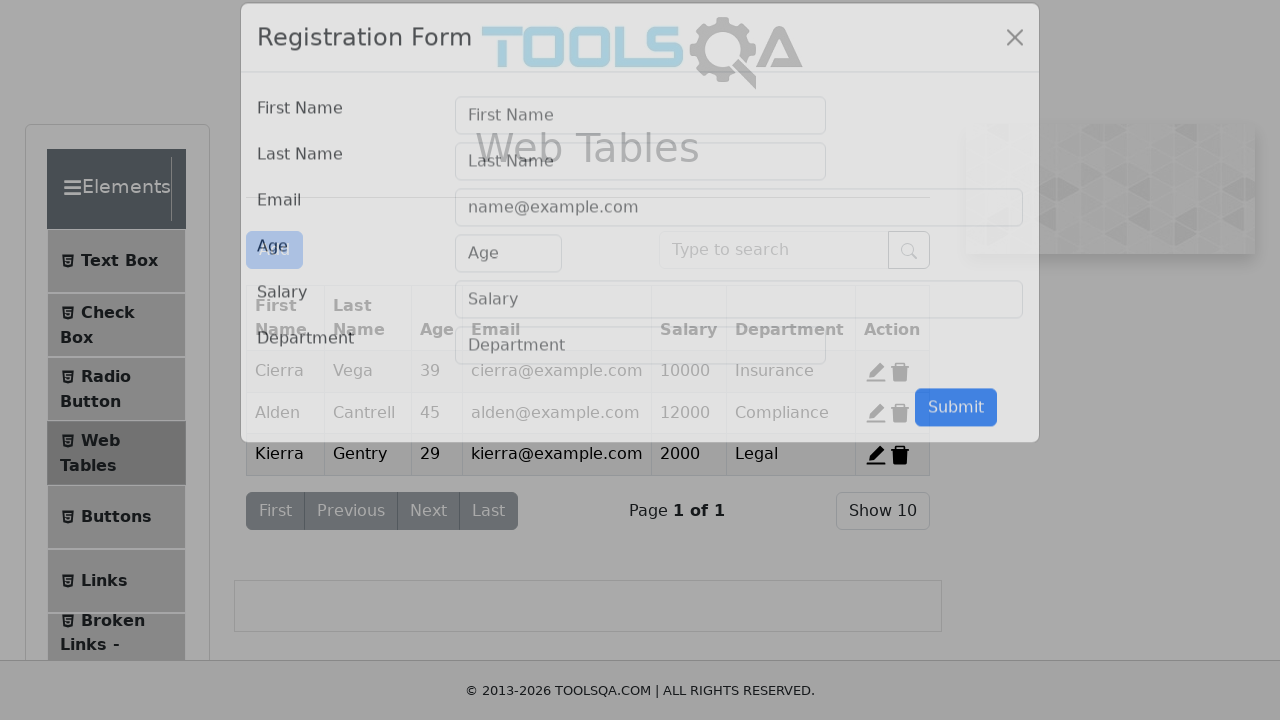

Filled first name field with 'Michael' on #firstName
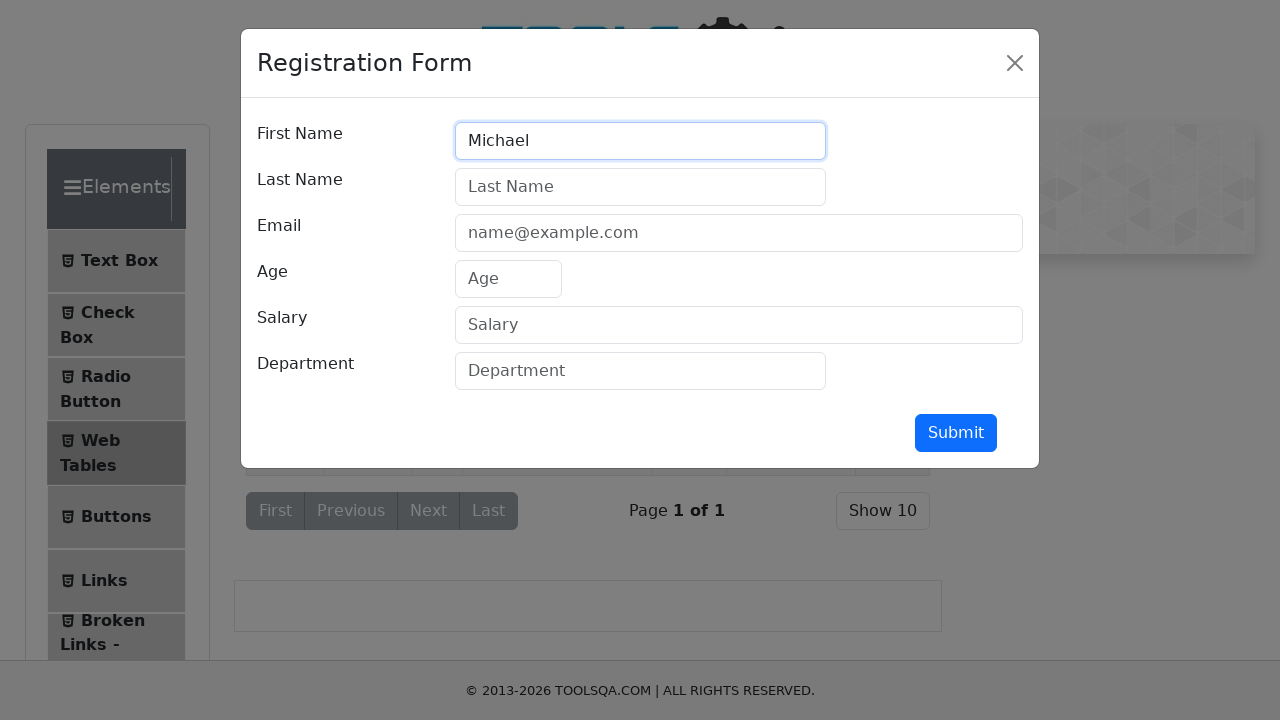

Filled last name field with 'Johnson' on #lastName
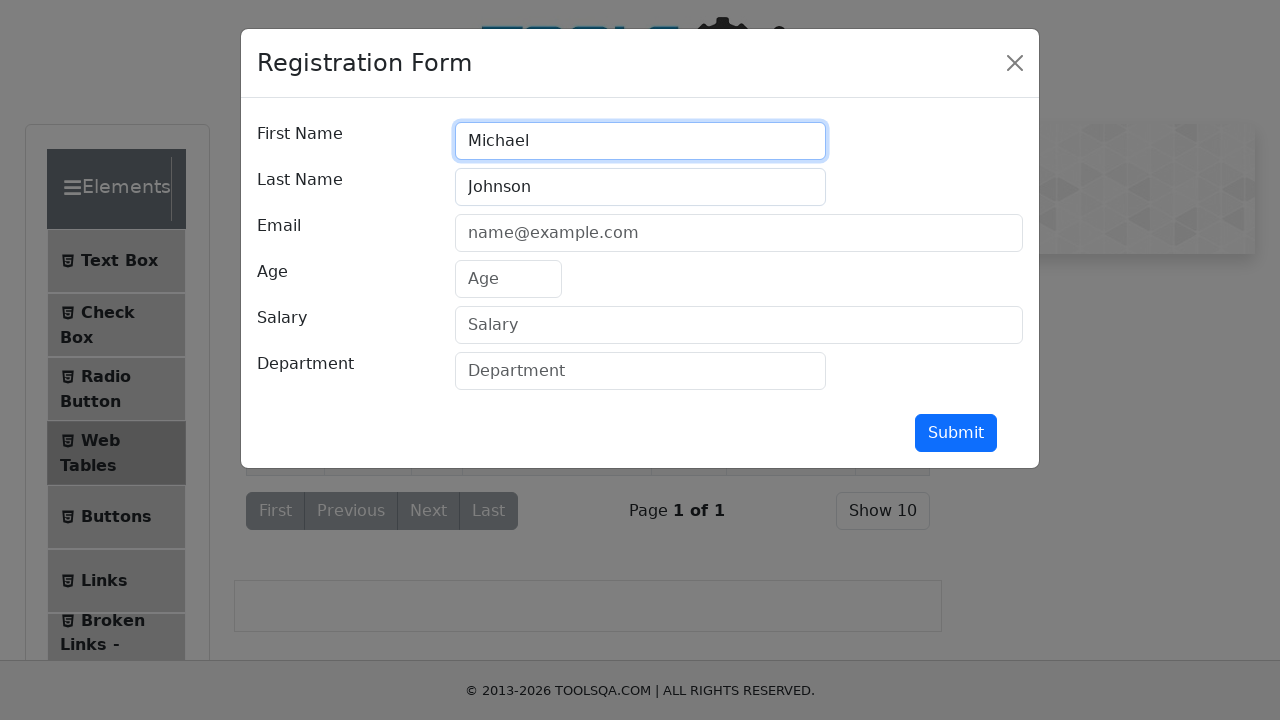

Filled email field with 'michaeljohnson@gmail.com' on #userEmail
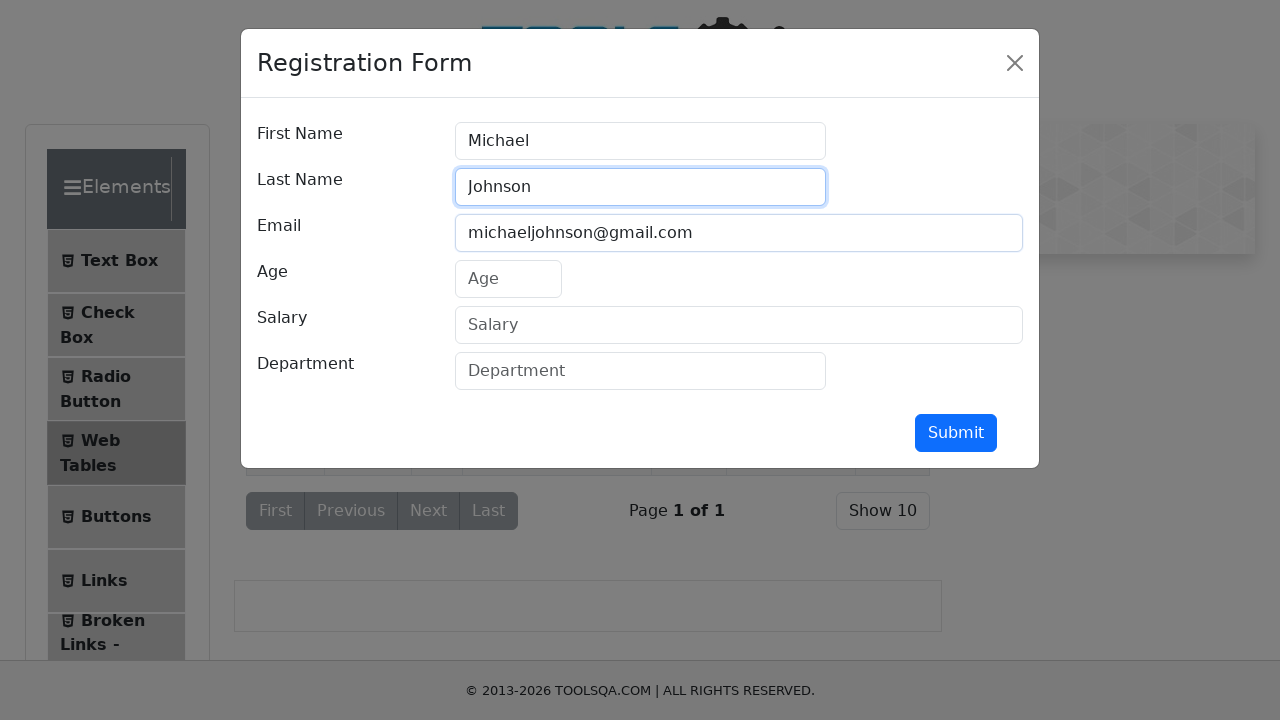

Filled age field with '36' on #age
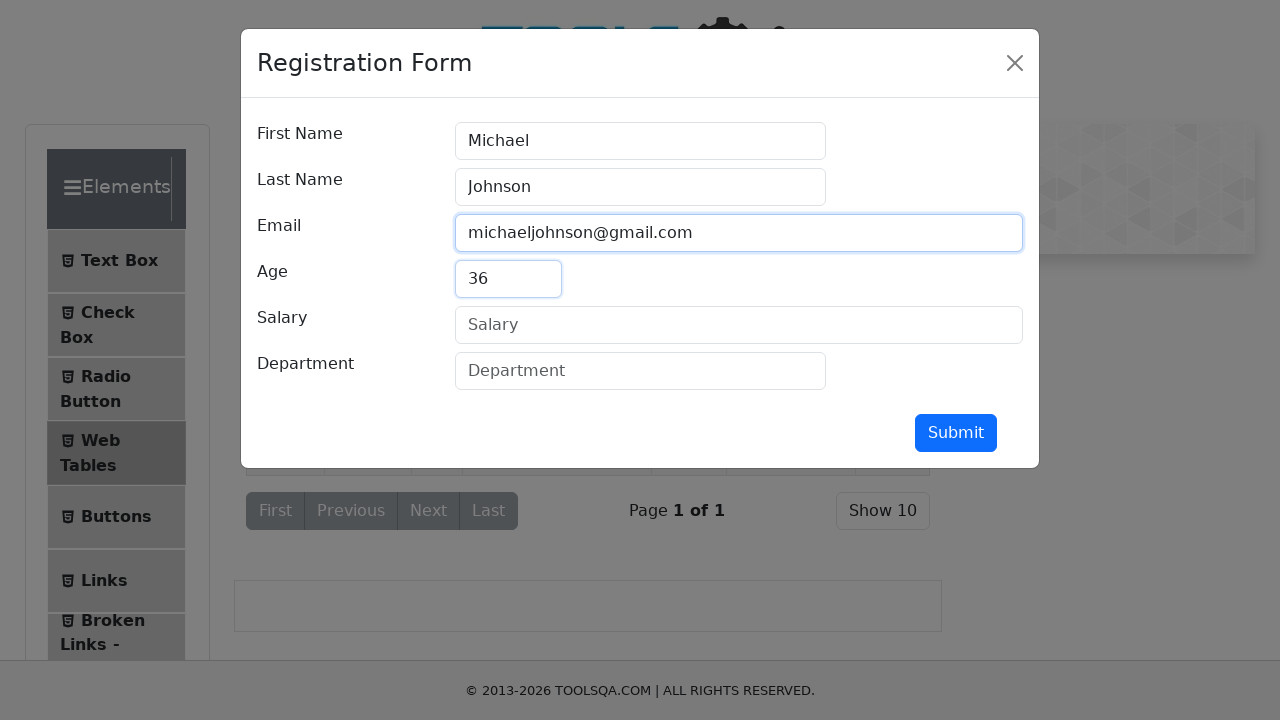

Filled salary field with '350' on #salary
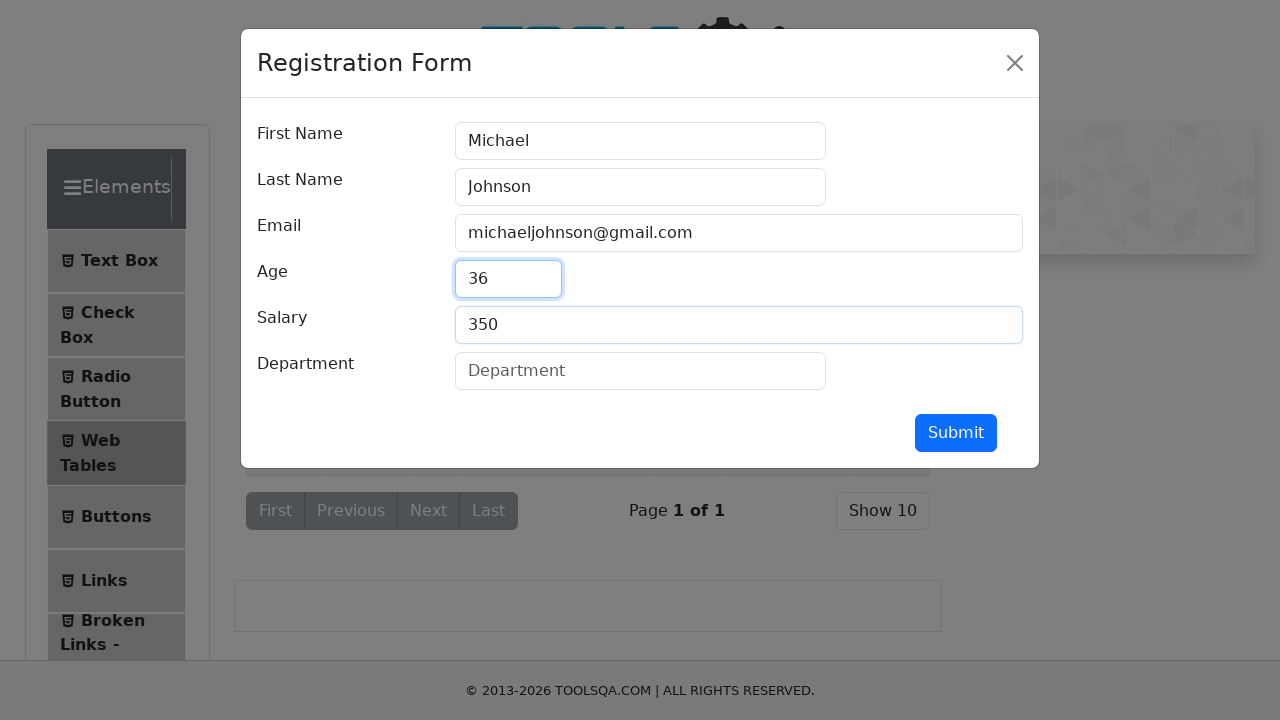

Filled department field with 'IT' on #department
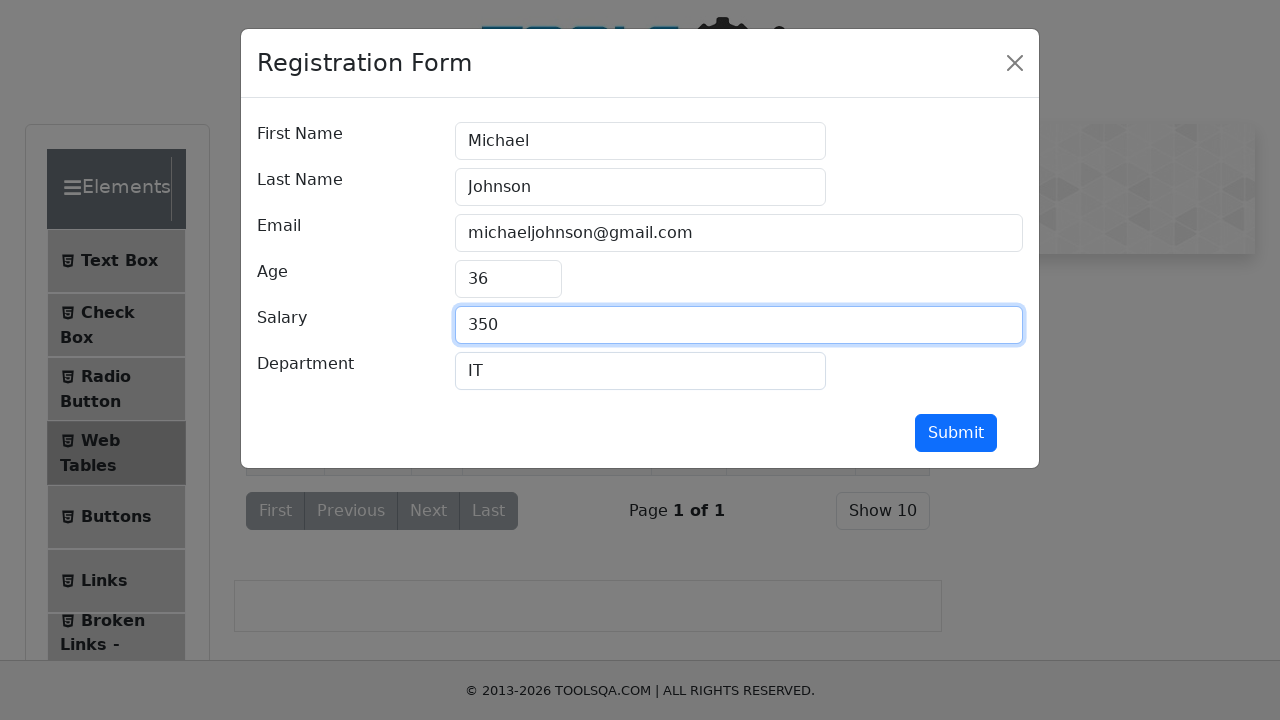

Clicked submit button to add the new record to the table at (956, 433) on #submit
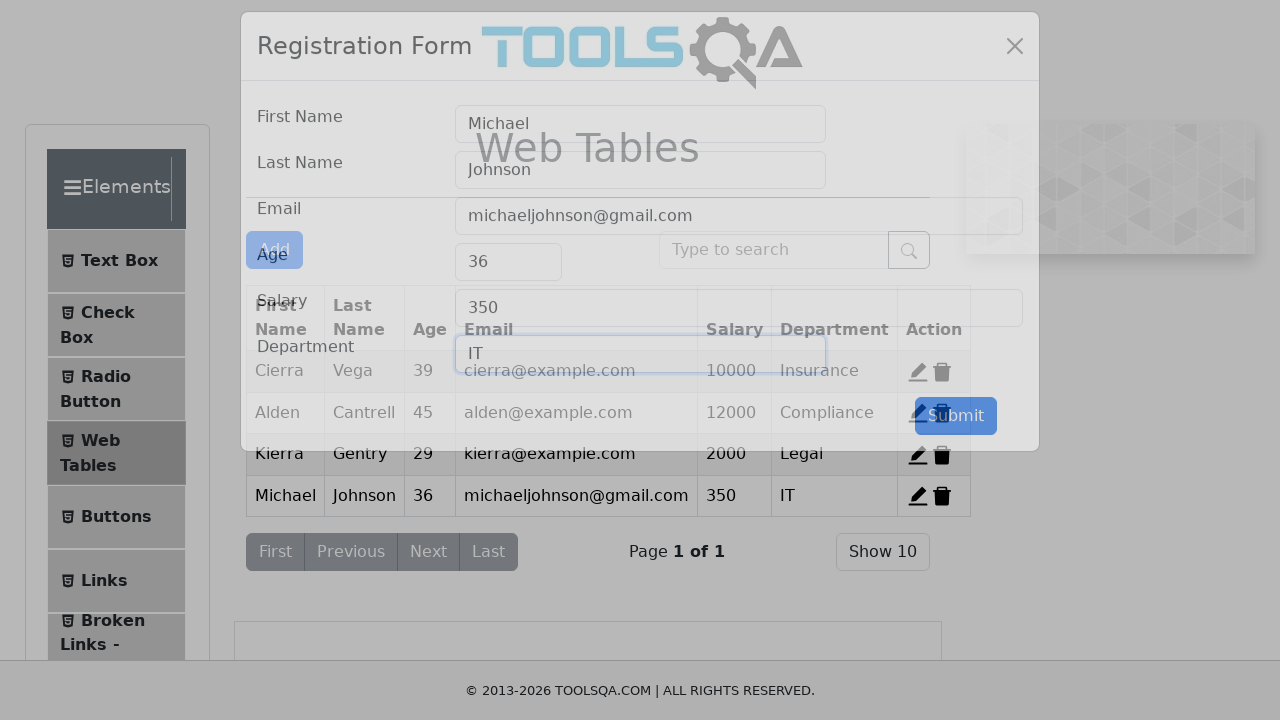

Clicked delete button to remove the existing record from the table at (942, 413) on #delete-record-2
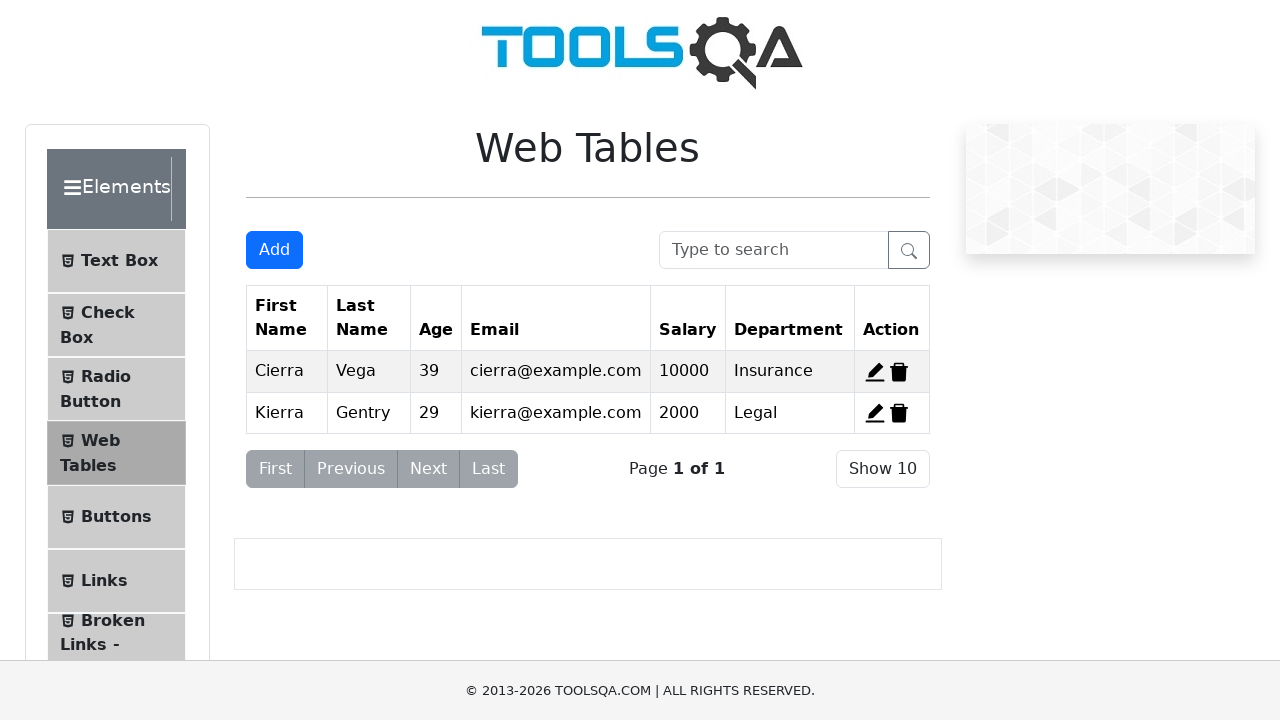

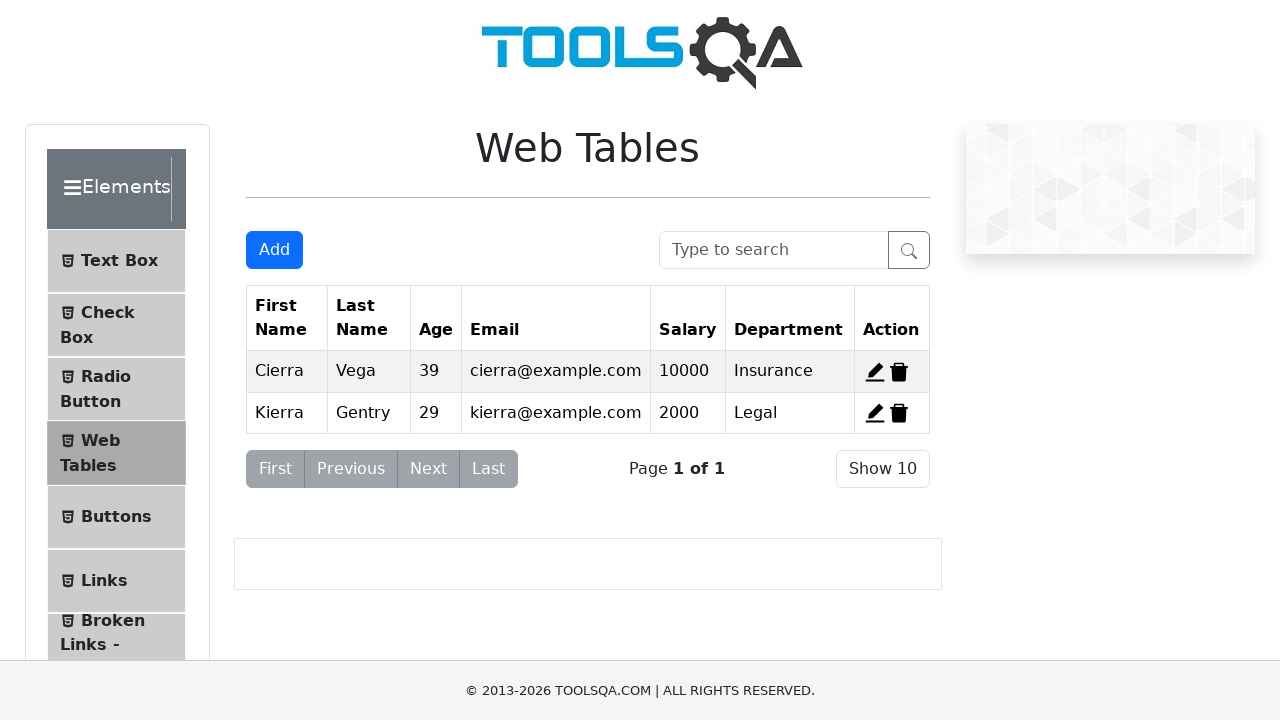